Tests the add/remove elements functionality by clicking "Add Element" to create a Delete button, verifying it appears, clicking "Delete" to remove it, and verifying it disappears from the page.

Starting URL: https://practice.cydeo.com/add_remove_elements/

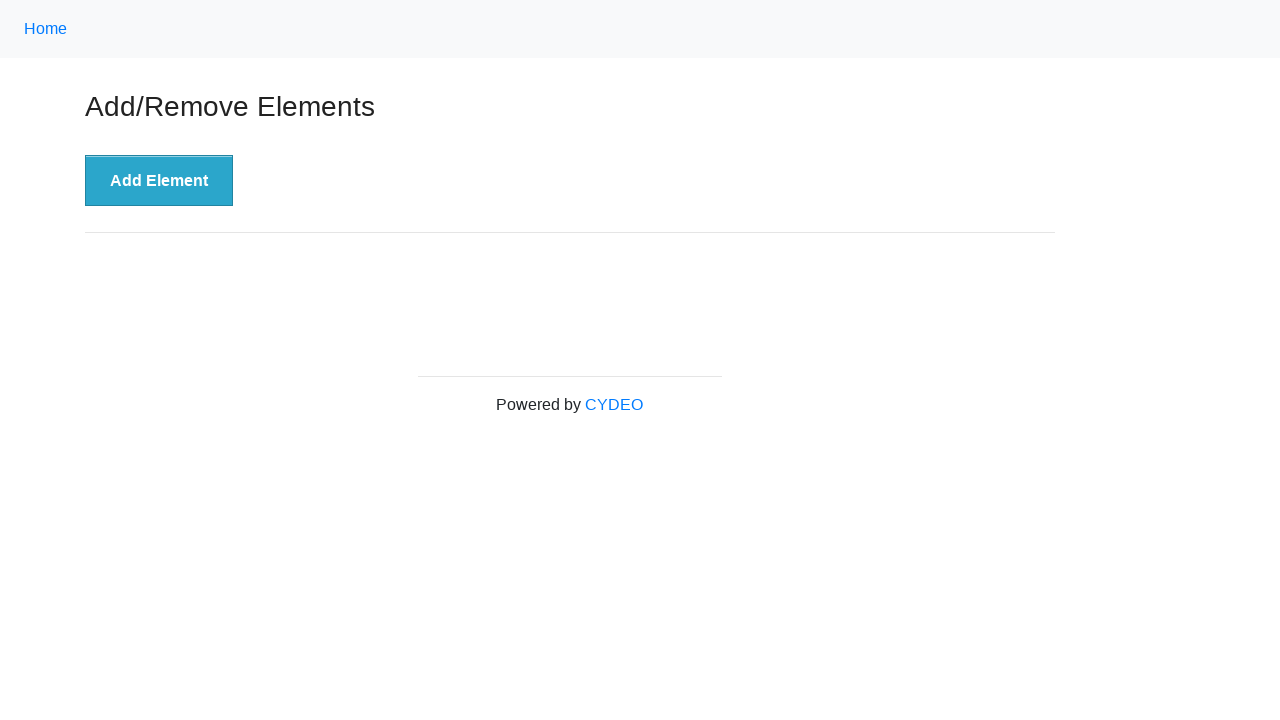

Clicked 'Add Element' button at (159, 181) on xpath=//button[text()='Add Element']
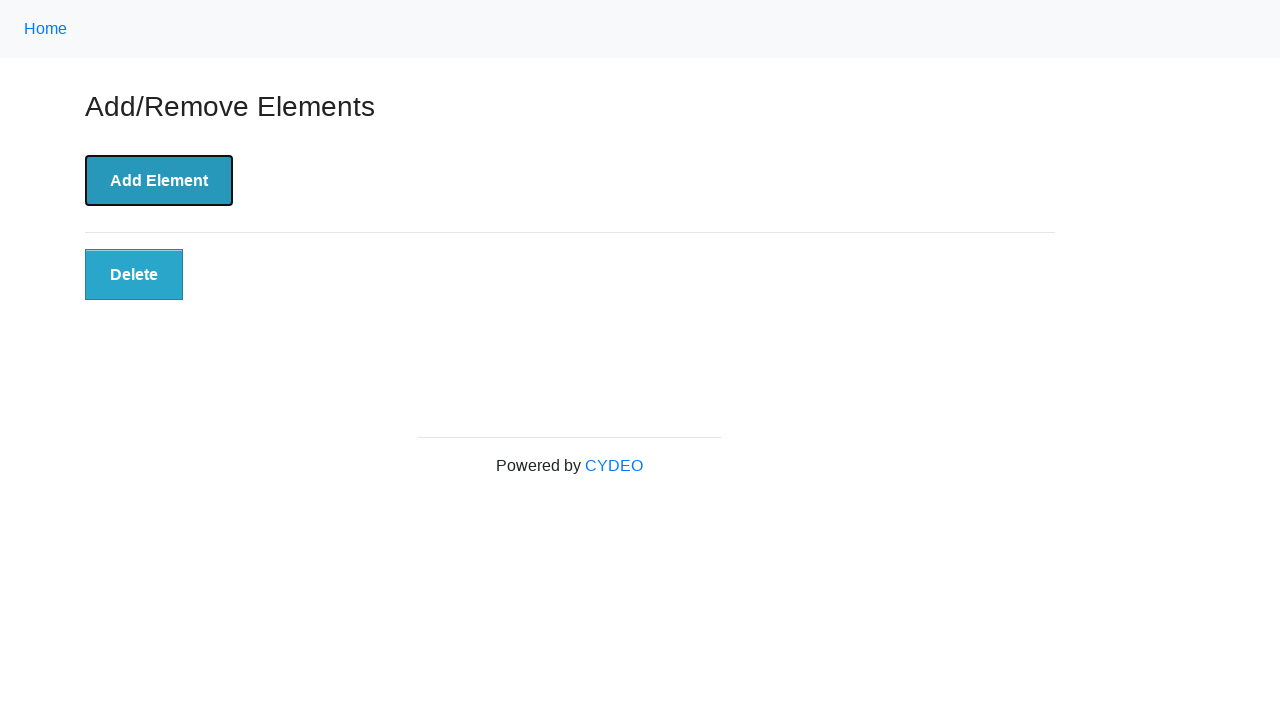

Located Delete button element
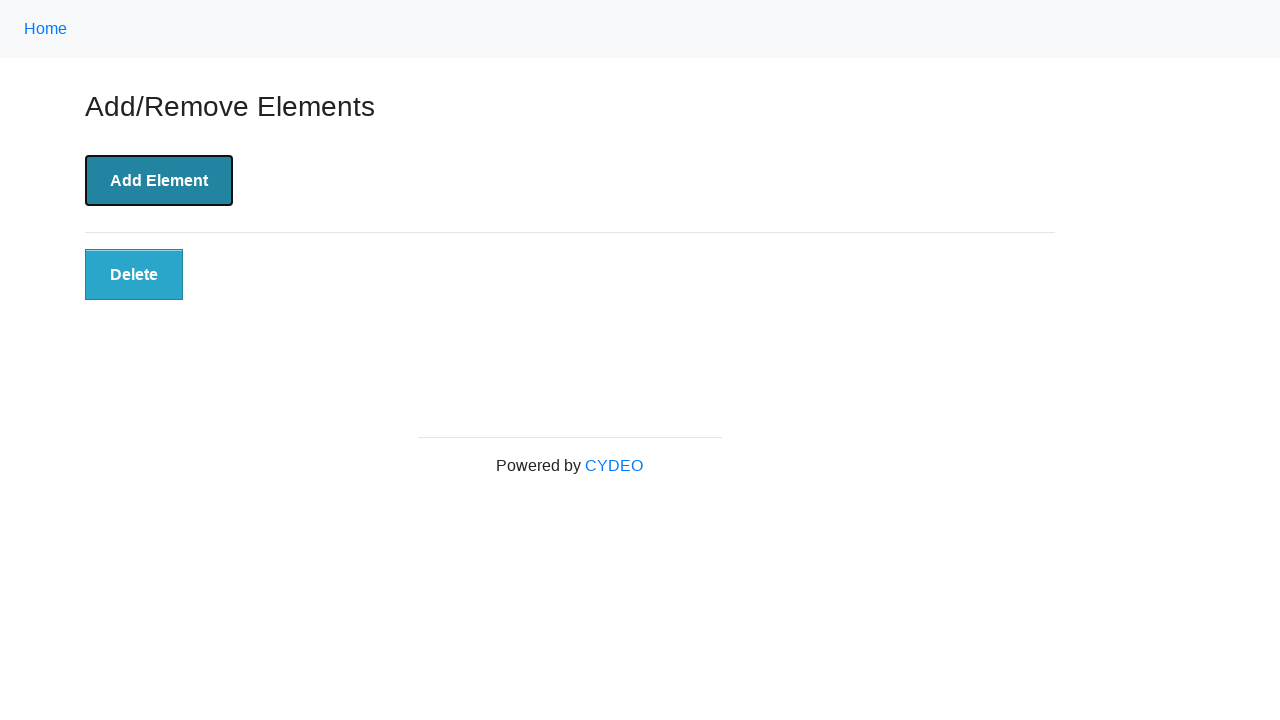

Verified Delete button is visible
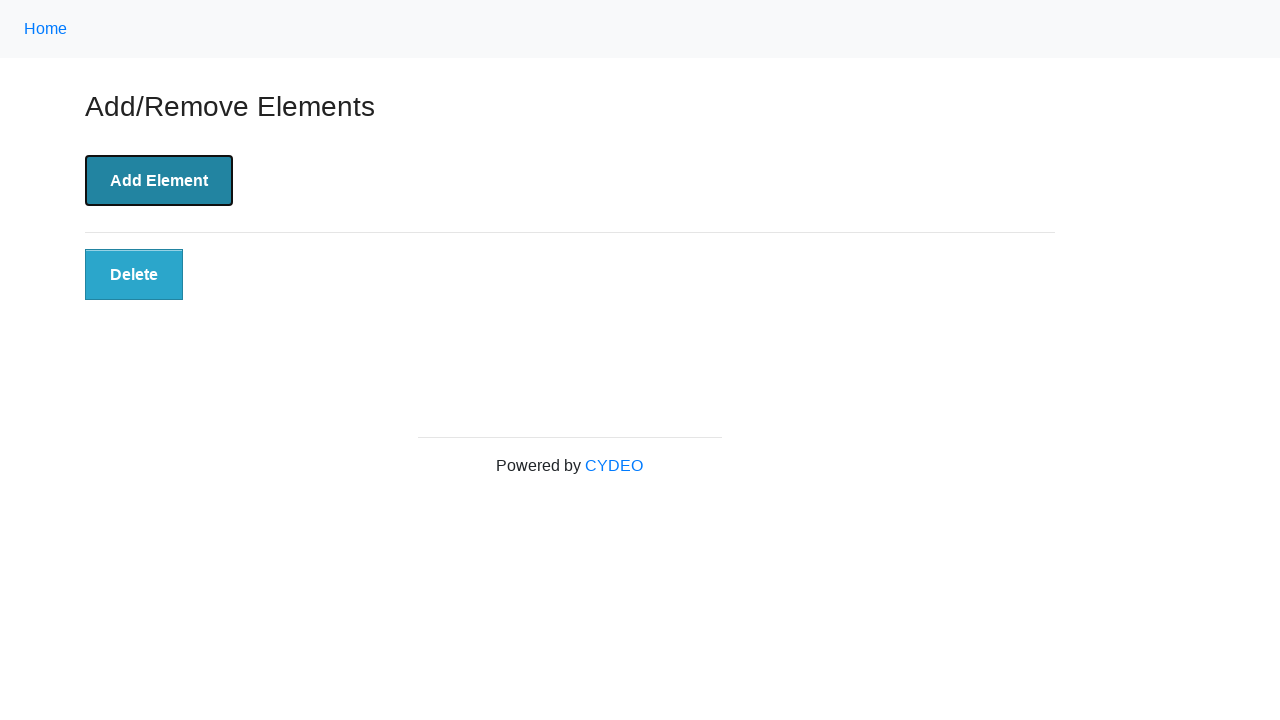

Clicked Delete button to remove element at (134, 275) on xpath=//button[text()='Delete']
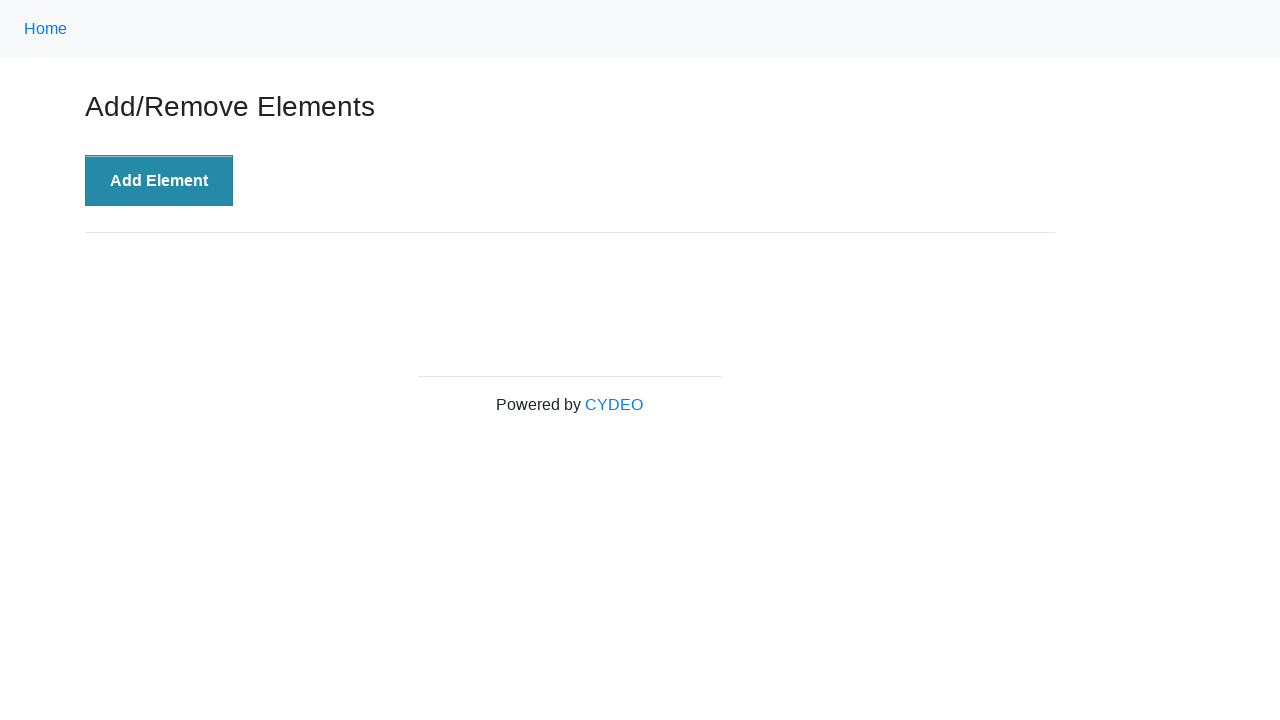

Waited 500ms for element removal
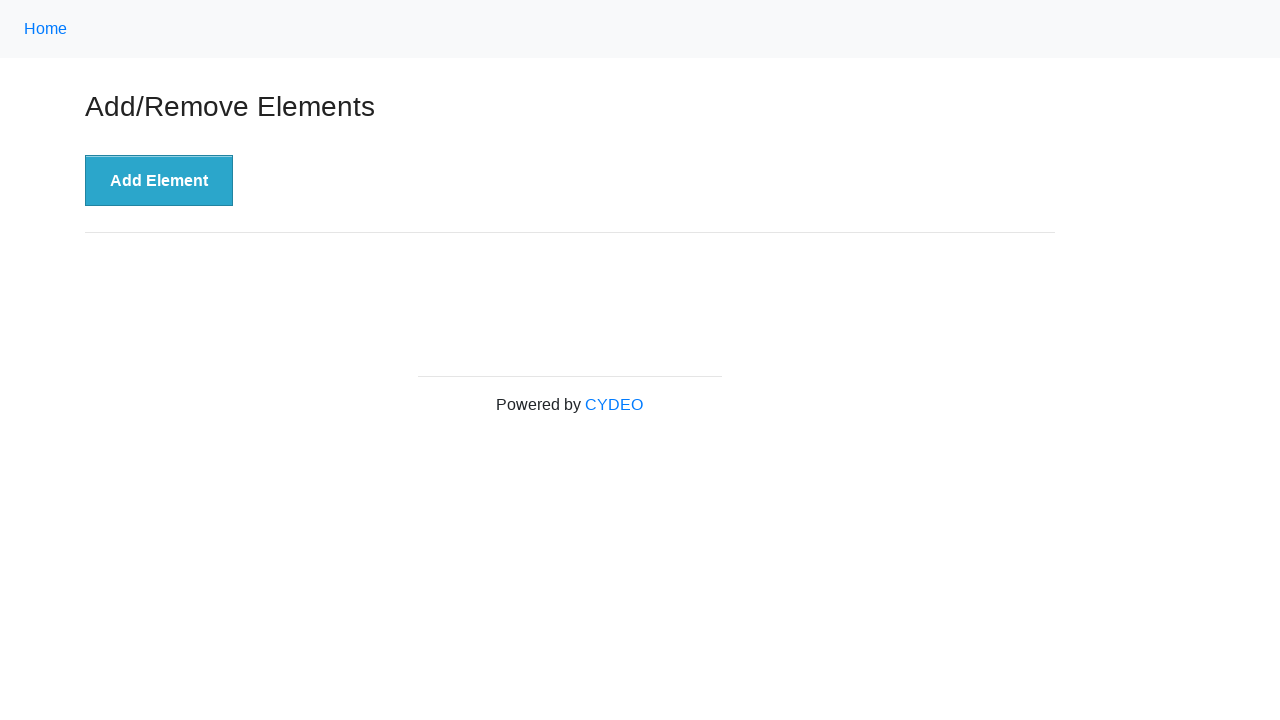

Verified Delete button is no longer present in DOM
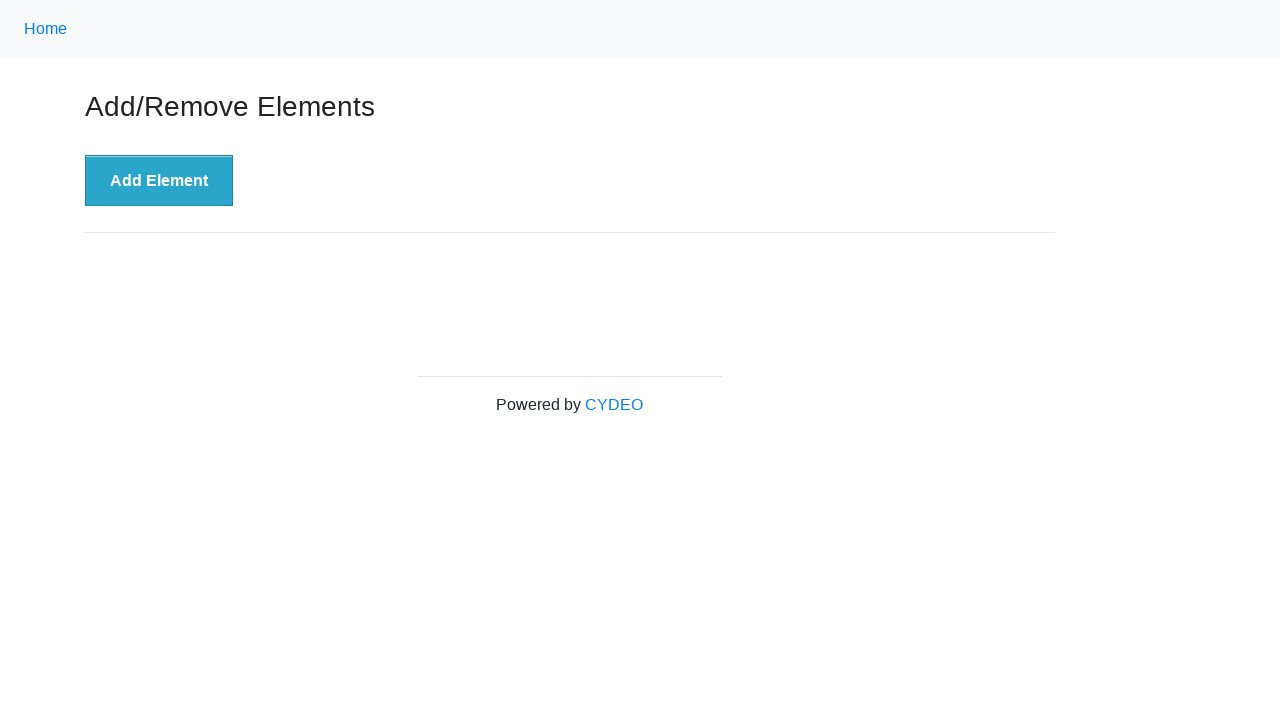

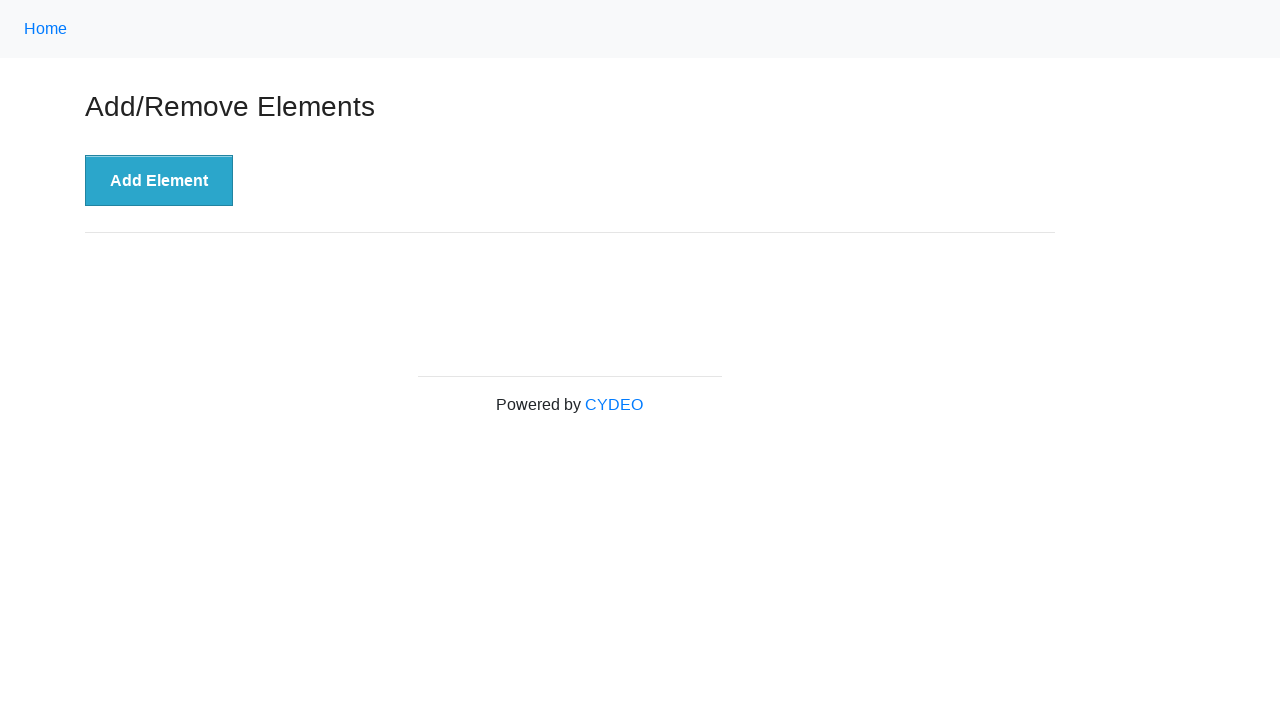